Tests opening a new tab using the tab button and getting window handles

Starting URL: https://demoqa.com/browser-windows

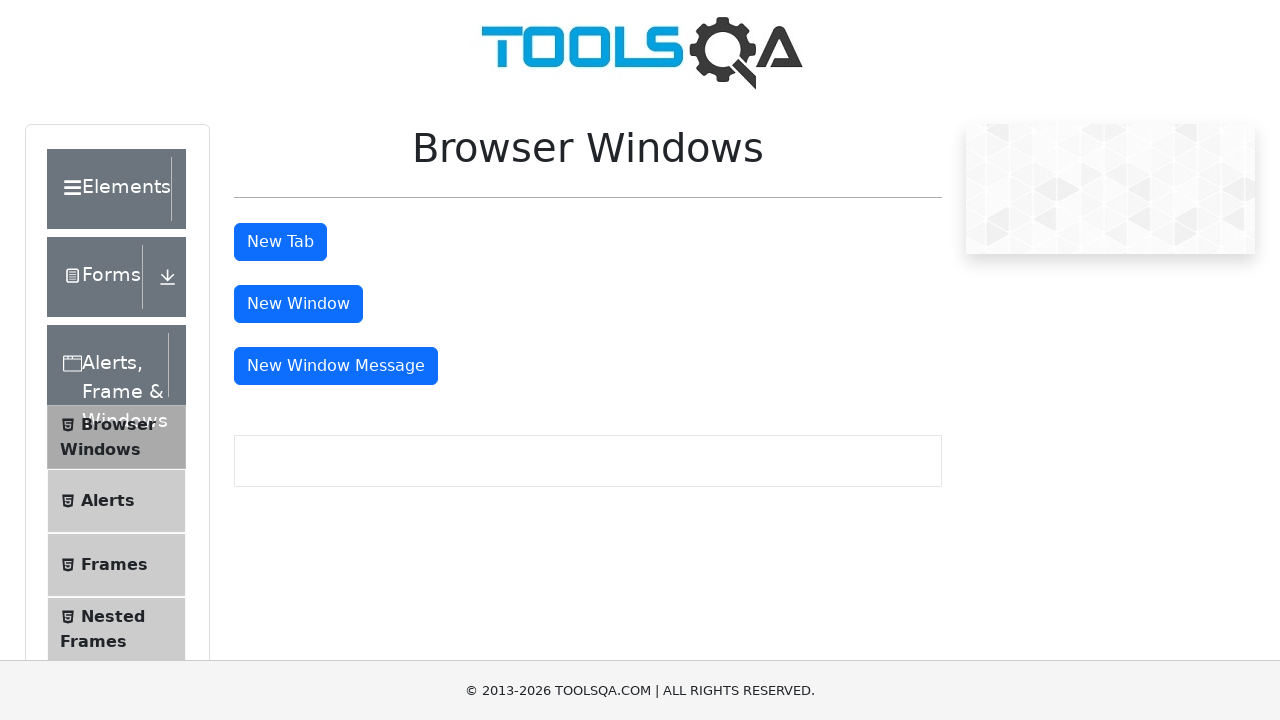

Clicked the new tab button to open a new tab at (280, 242) on #tabButton
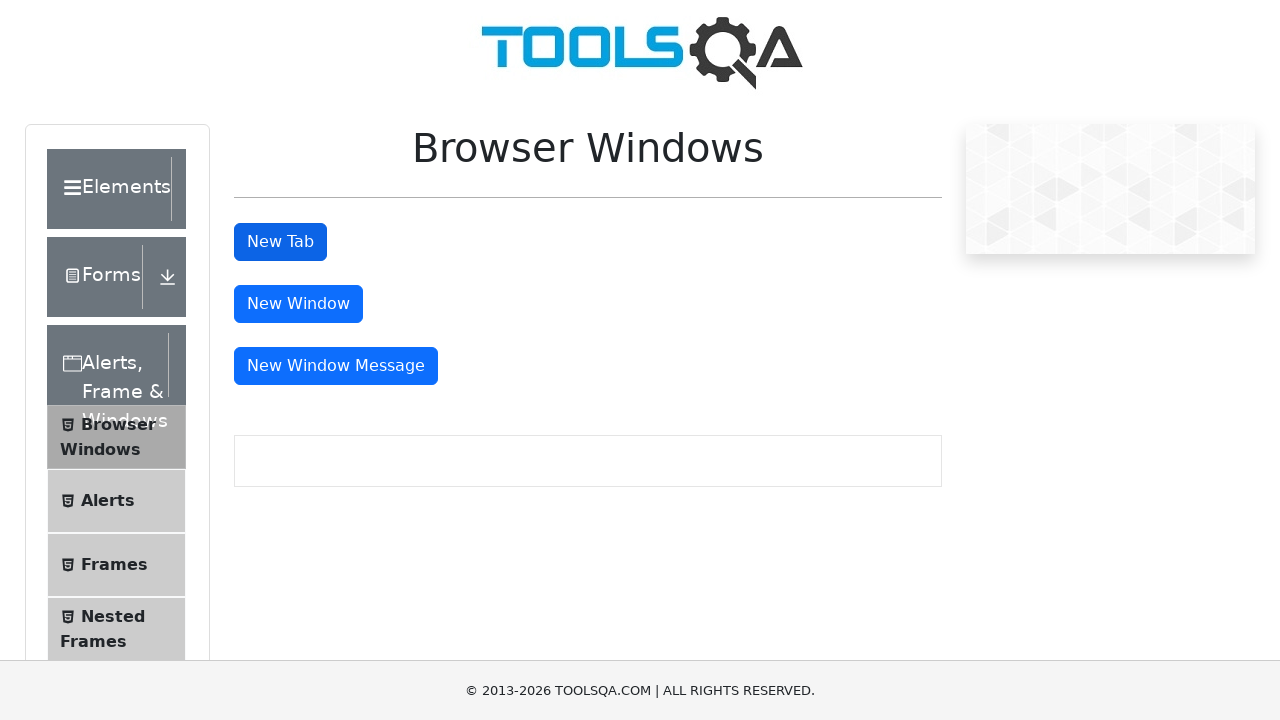

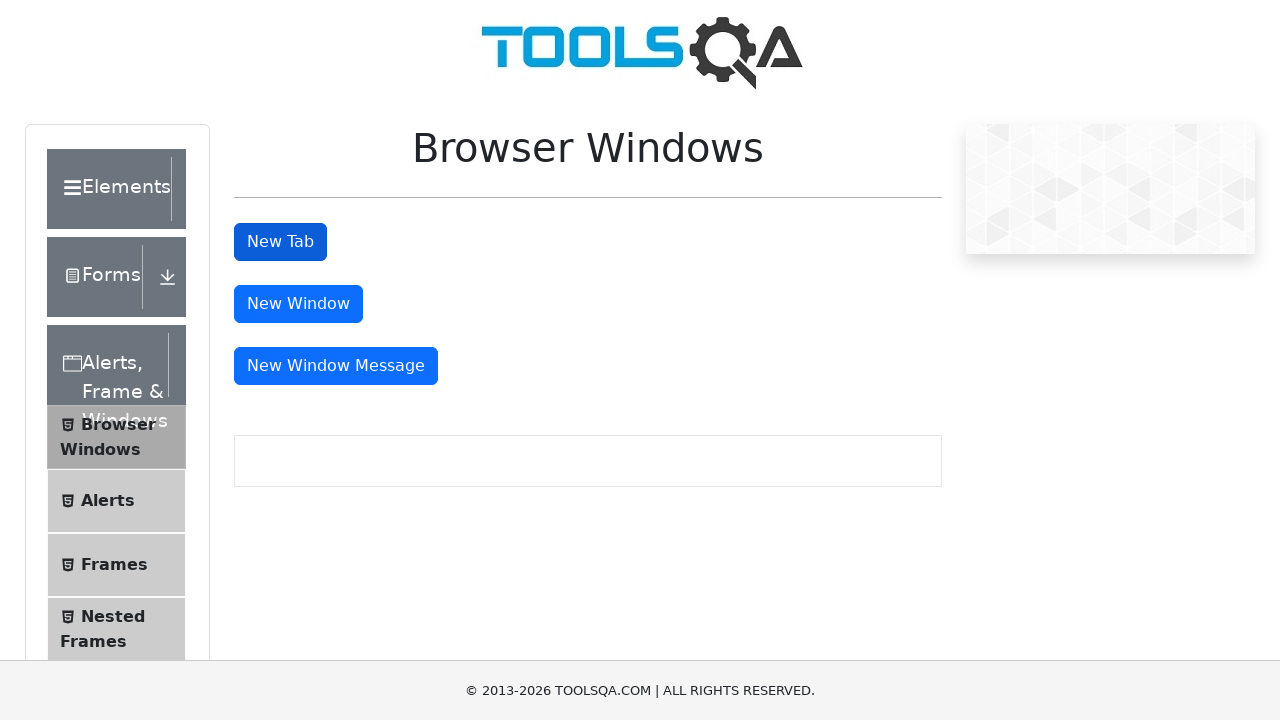